Tests pagination navigation on the Canadian Parliament bills listing page by waiting for bill cards to load, scrolling to the bottom, and clicking the "Next page" button to navigate through multiple pages of results.

Starting URL: https://www.parl.ca/LegisInfo/en/bills?advancedview=true

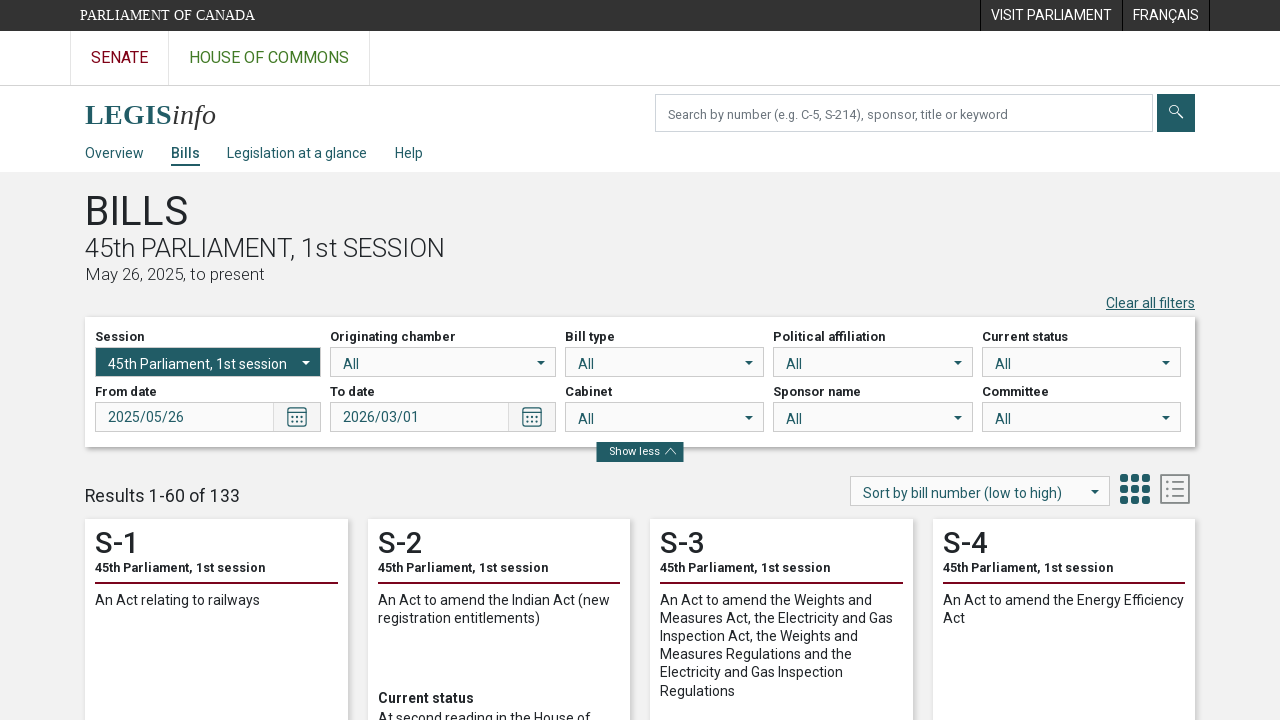

Waited for bill cards to load
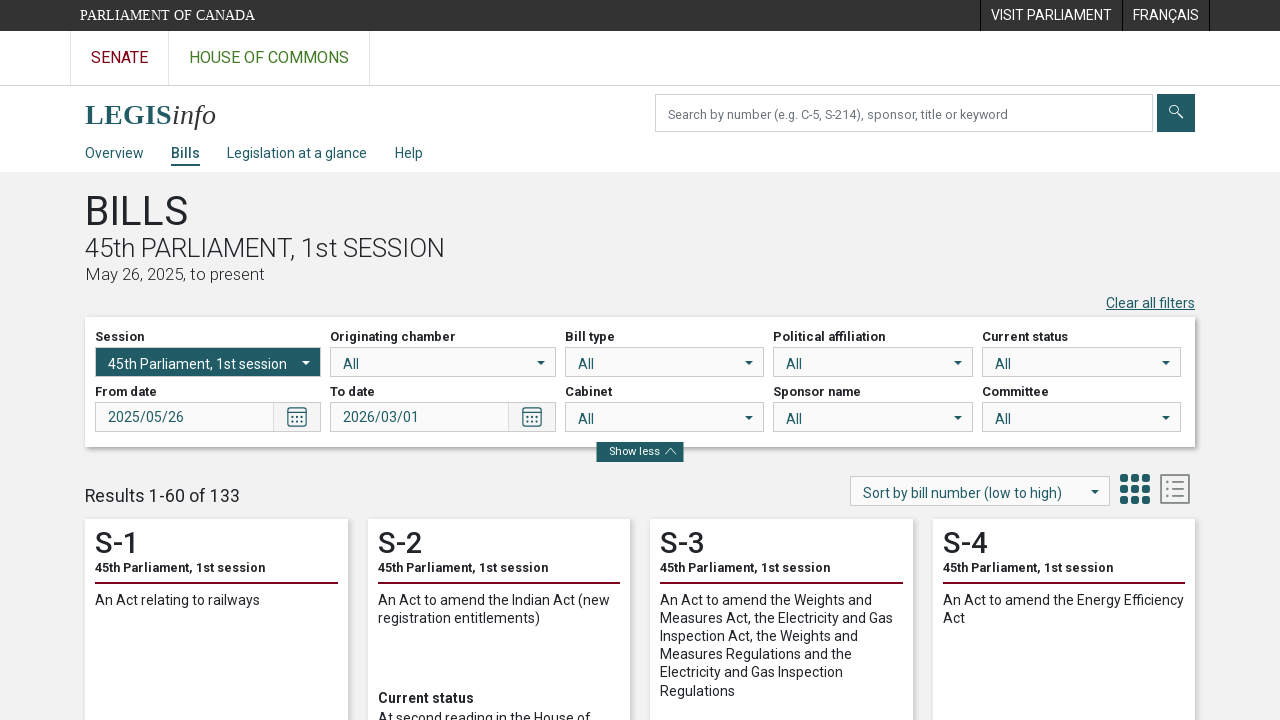

Waited for progress bar elements to be visible
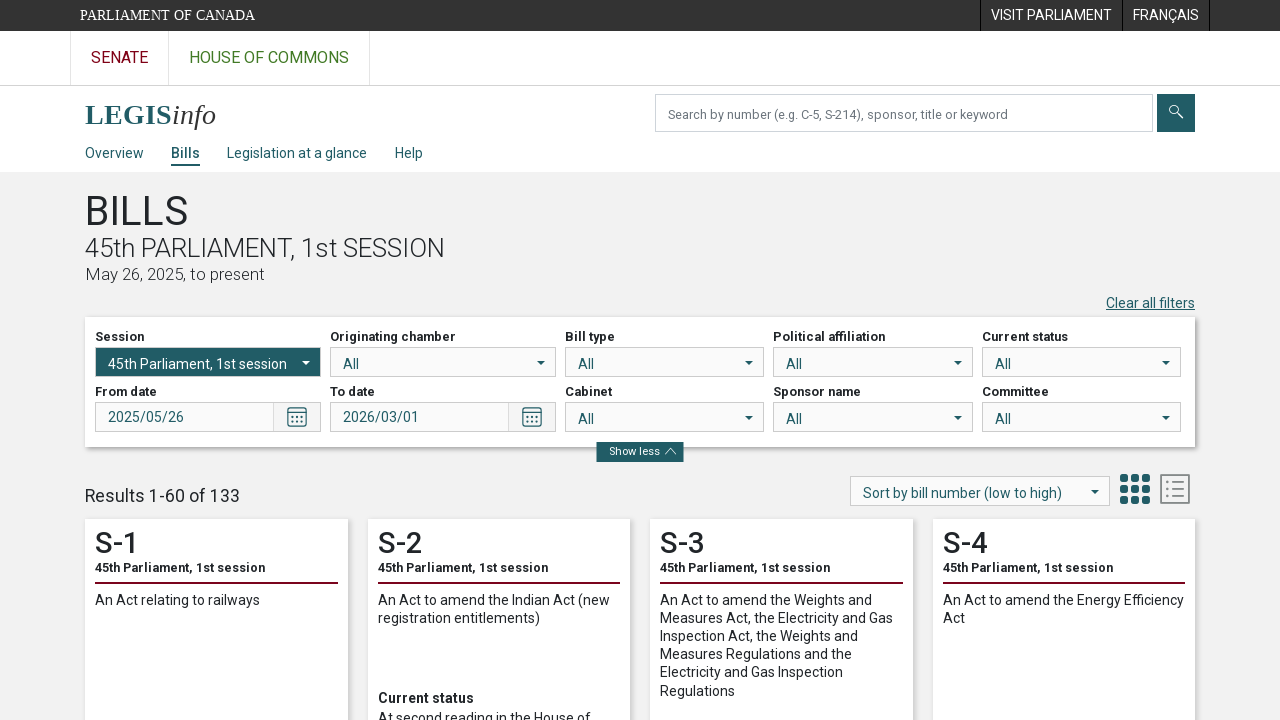

Scrolled to the bottom of the page
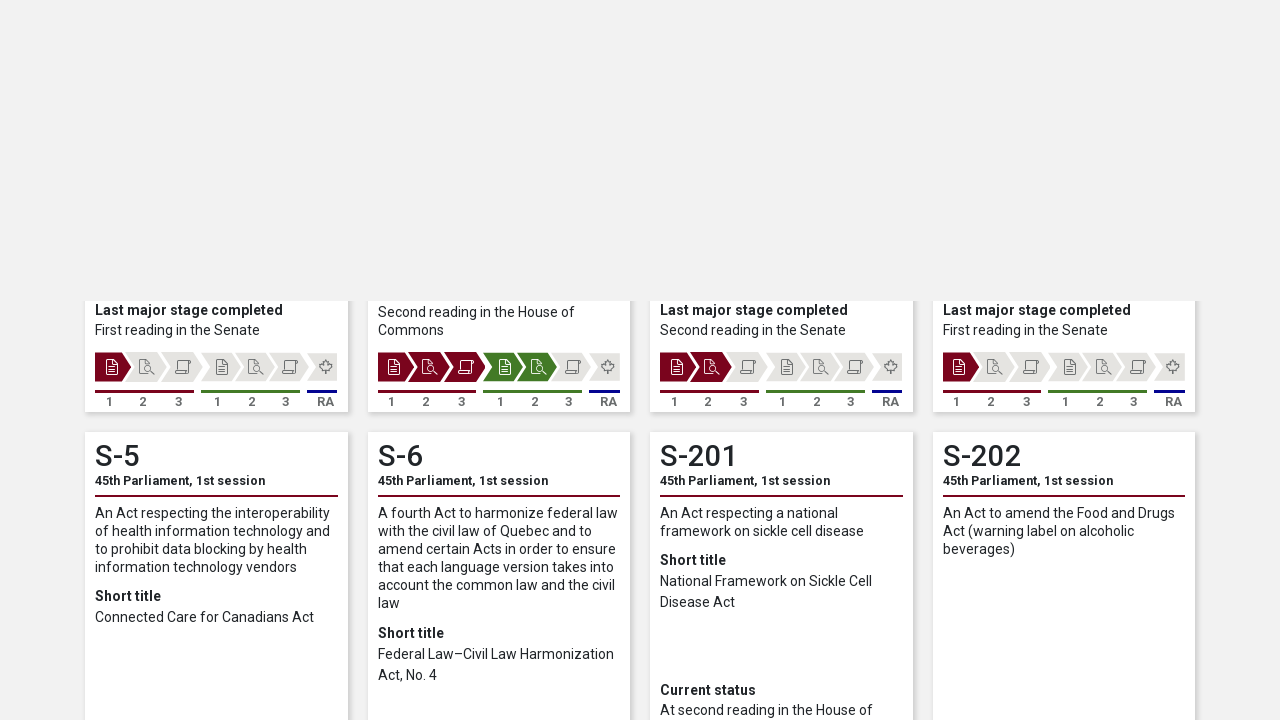

Waited 1 second for lazy-loaded content
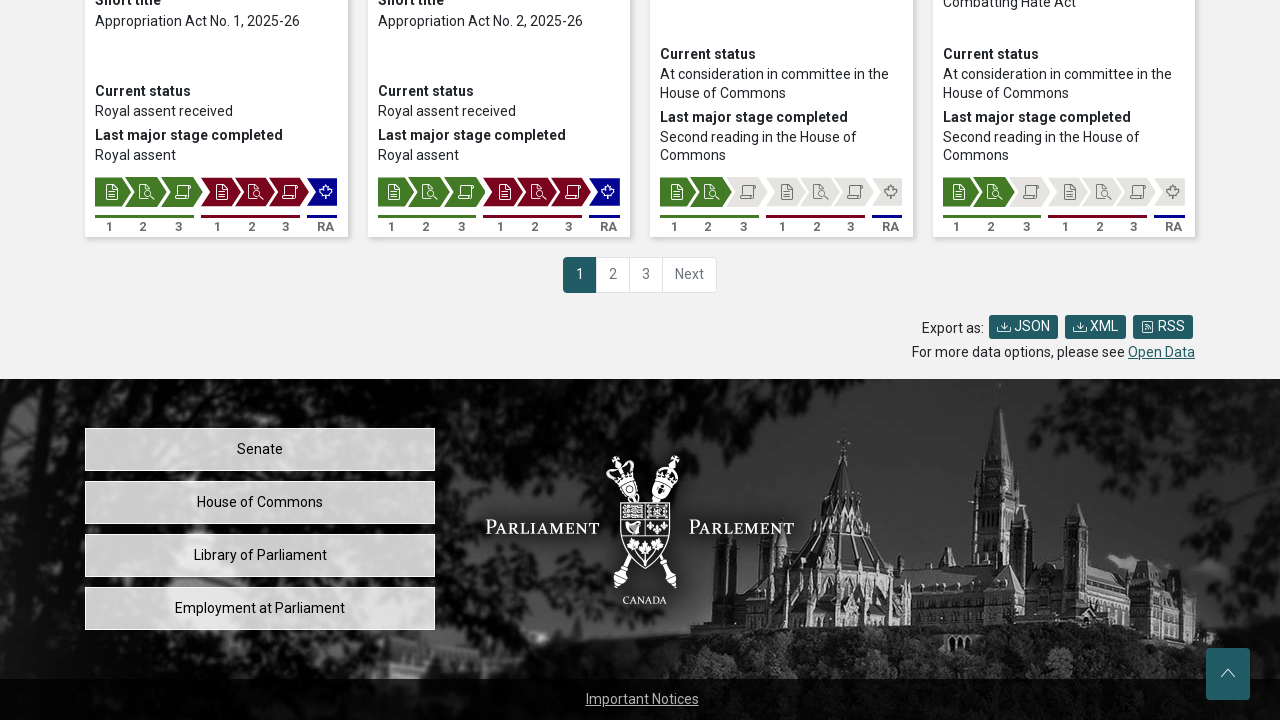

Clicked the 'Next page' button at (690, 275) on a[aria-label*="Next page"]
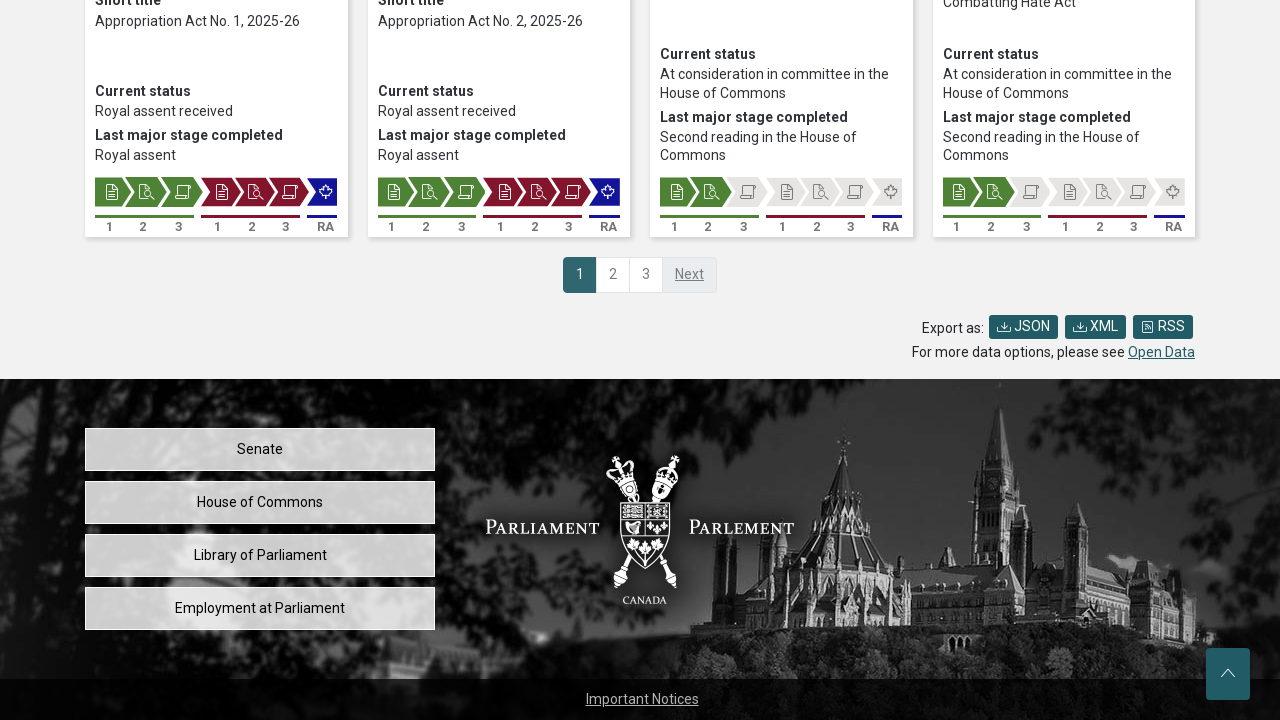

Waited for bill cards to load on the next page
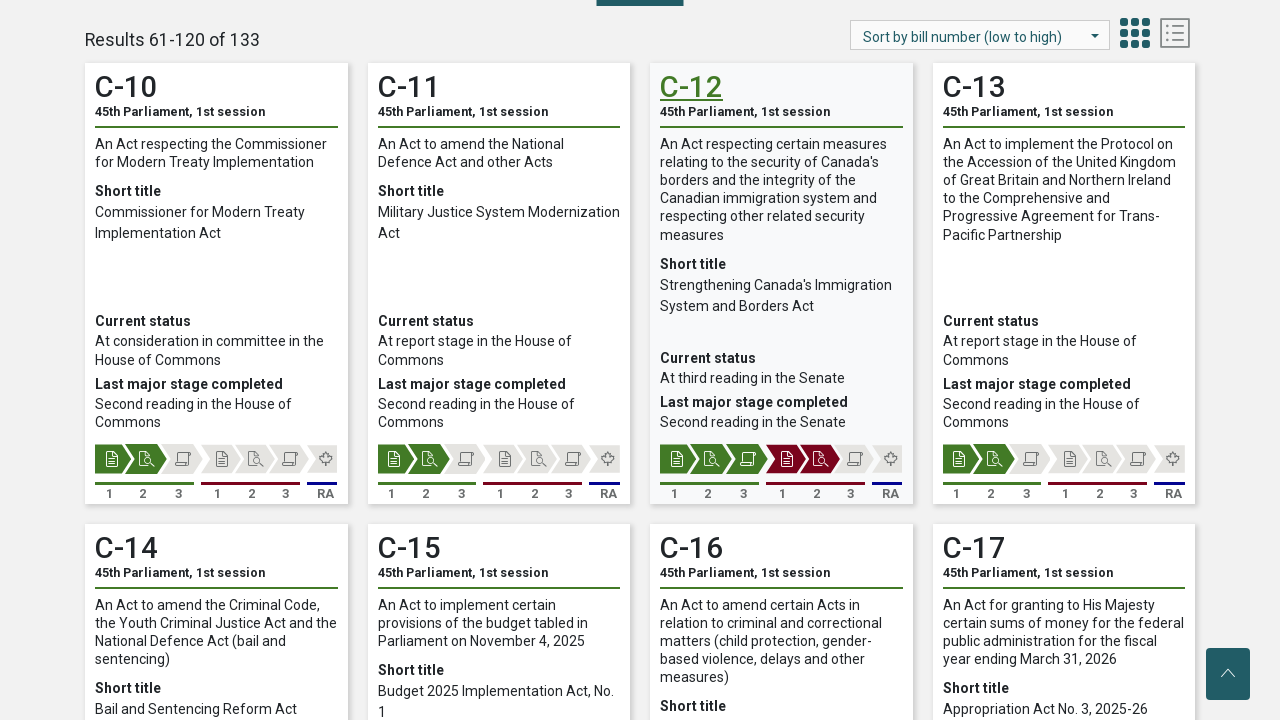

Scrolled to the bottom of the new page
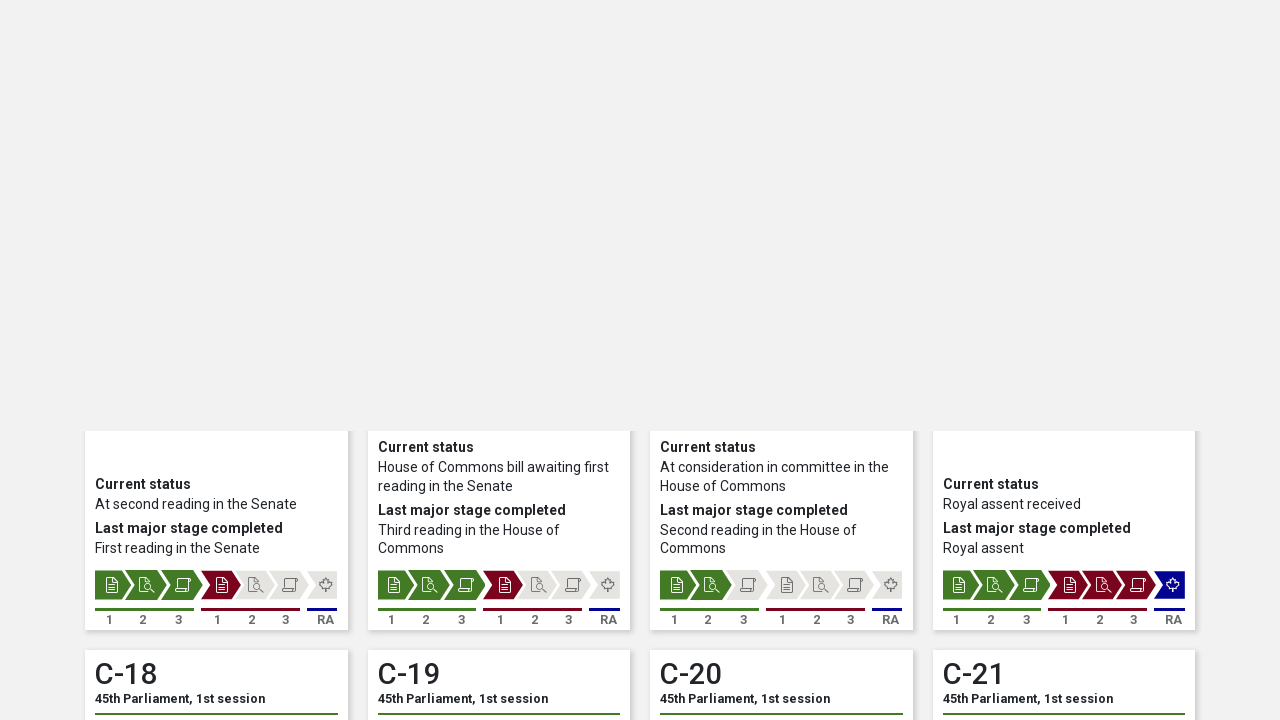

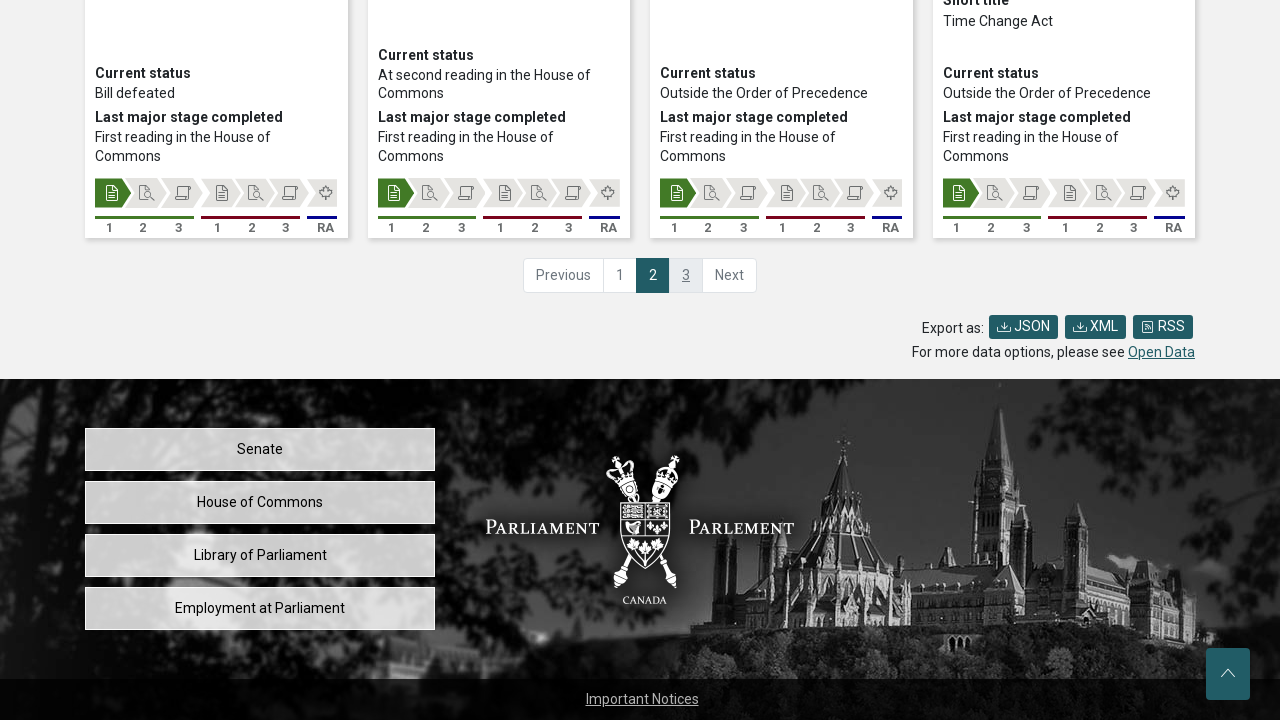